Tests iframe handling by clicking on iFrame link, switching to the iframe, and verifying the text content inside the iframe

Starting URL: https://the-internet.herokuapp.com/frames

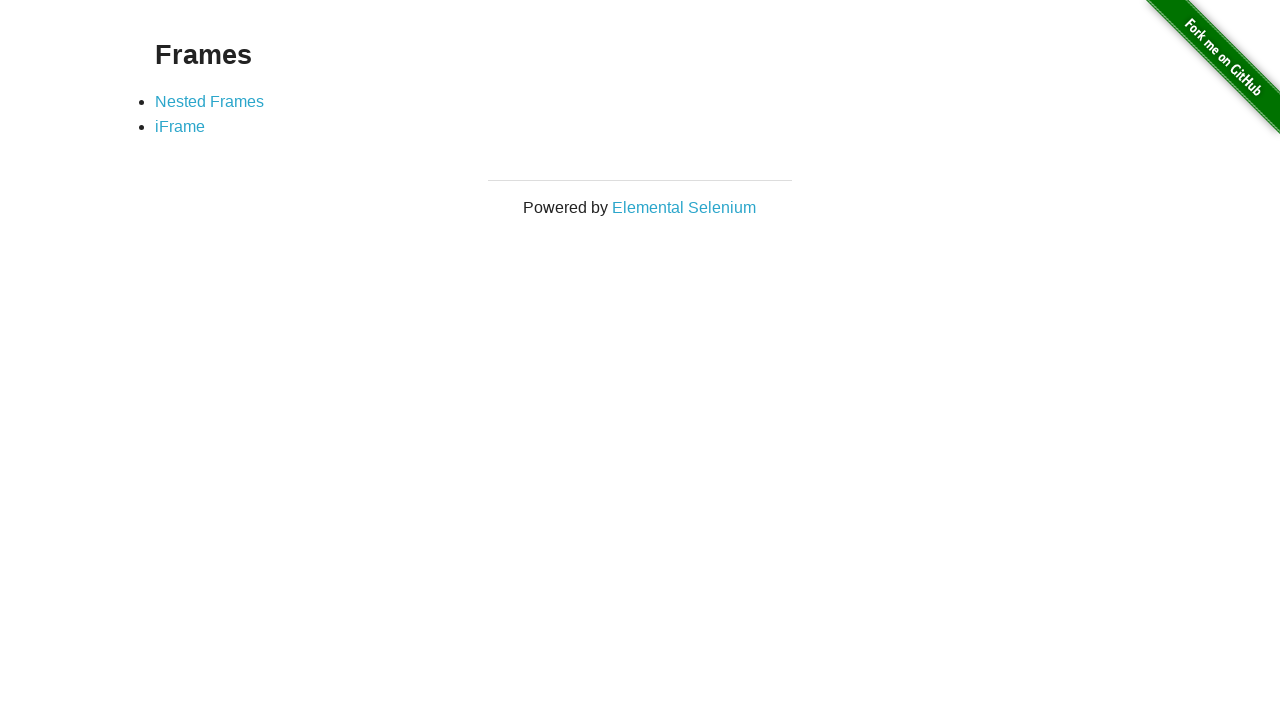

Clicked on iFrame link at (180, 127) on xpath=//a[text()='iFrame']
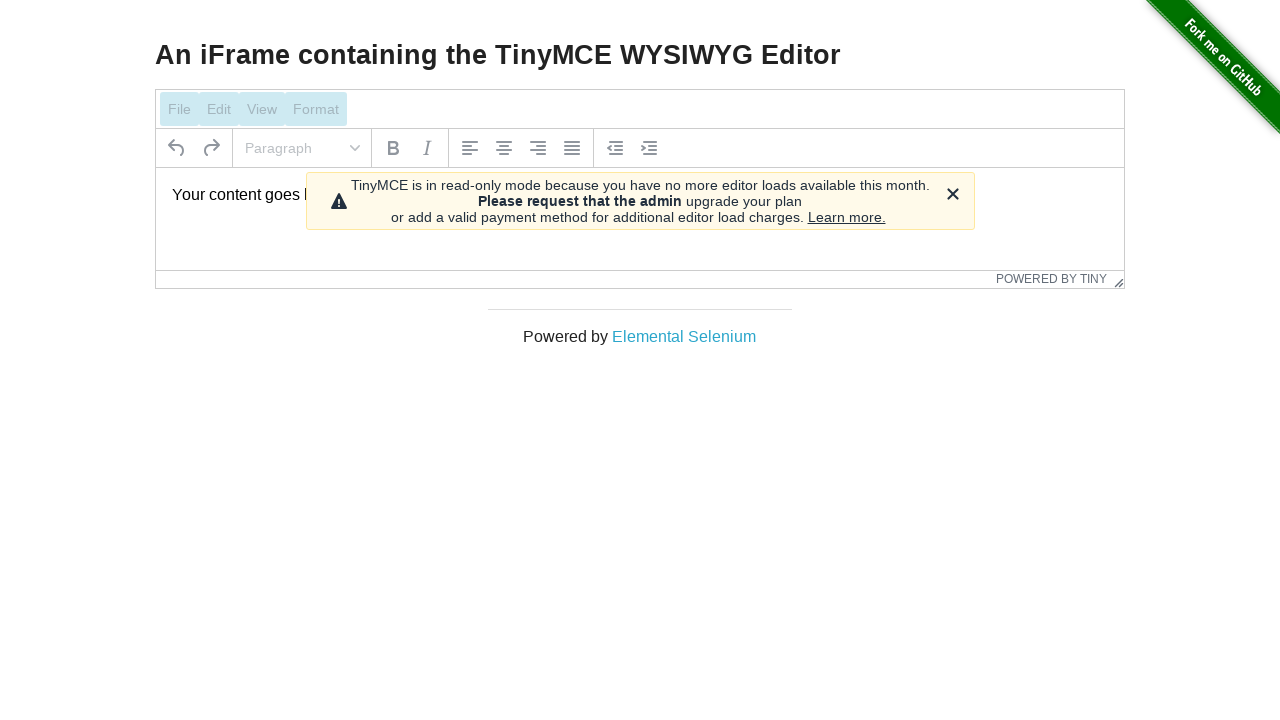

Located iframe with id 'mce_0_ifr'
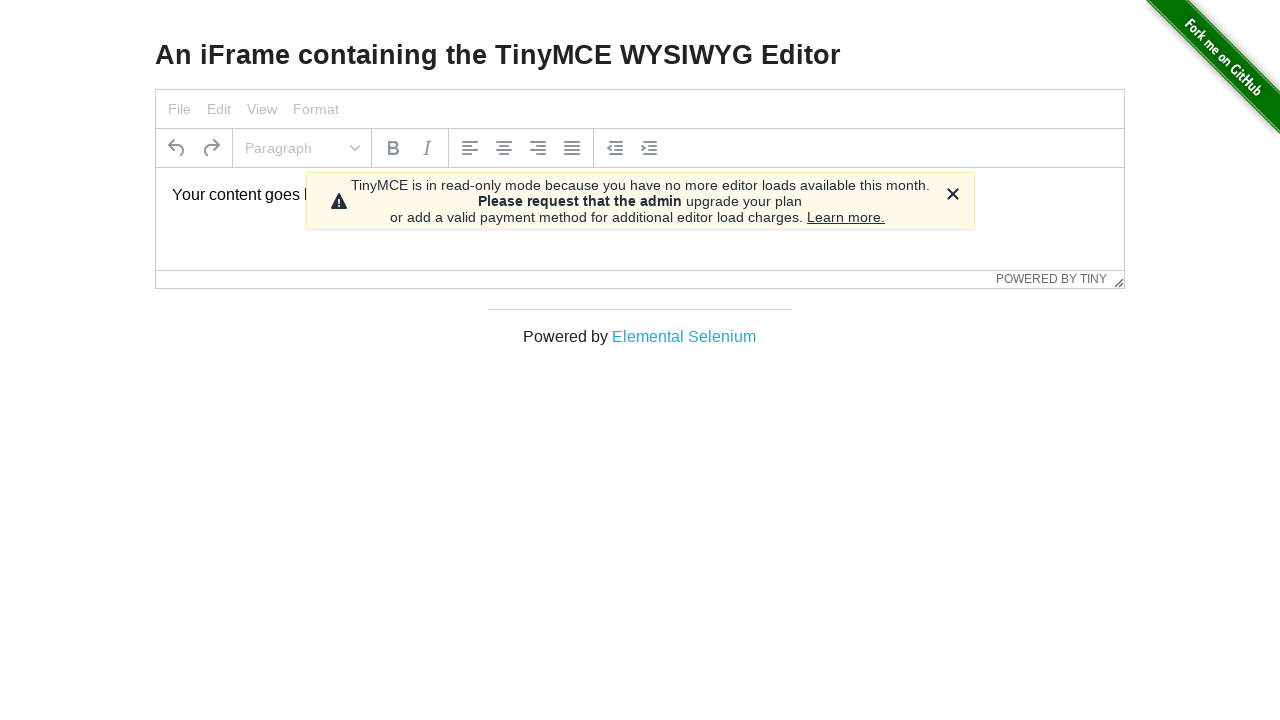

Retrieved text content from iframe body element
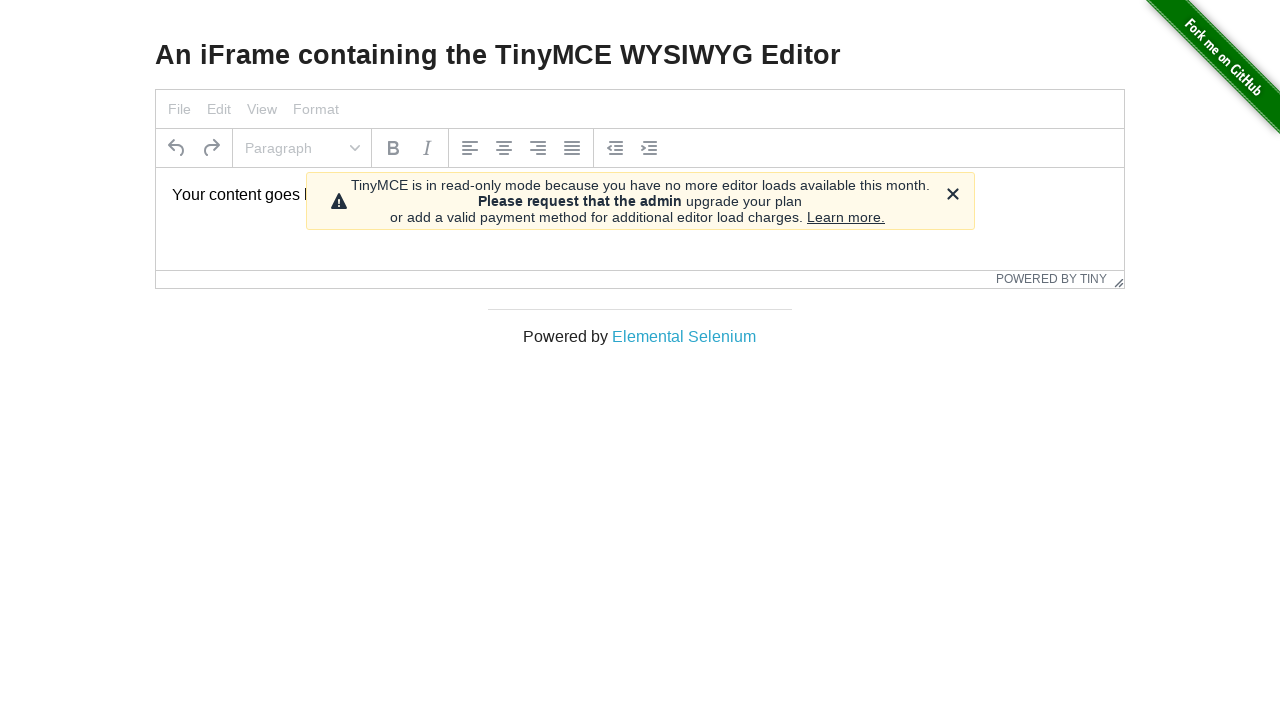

Verified iframe text content matches expected value 'Your content goes here.'
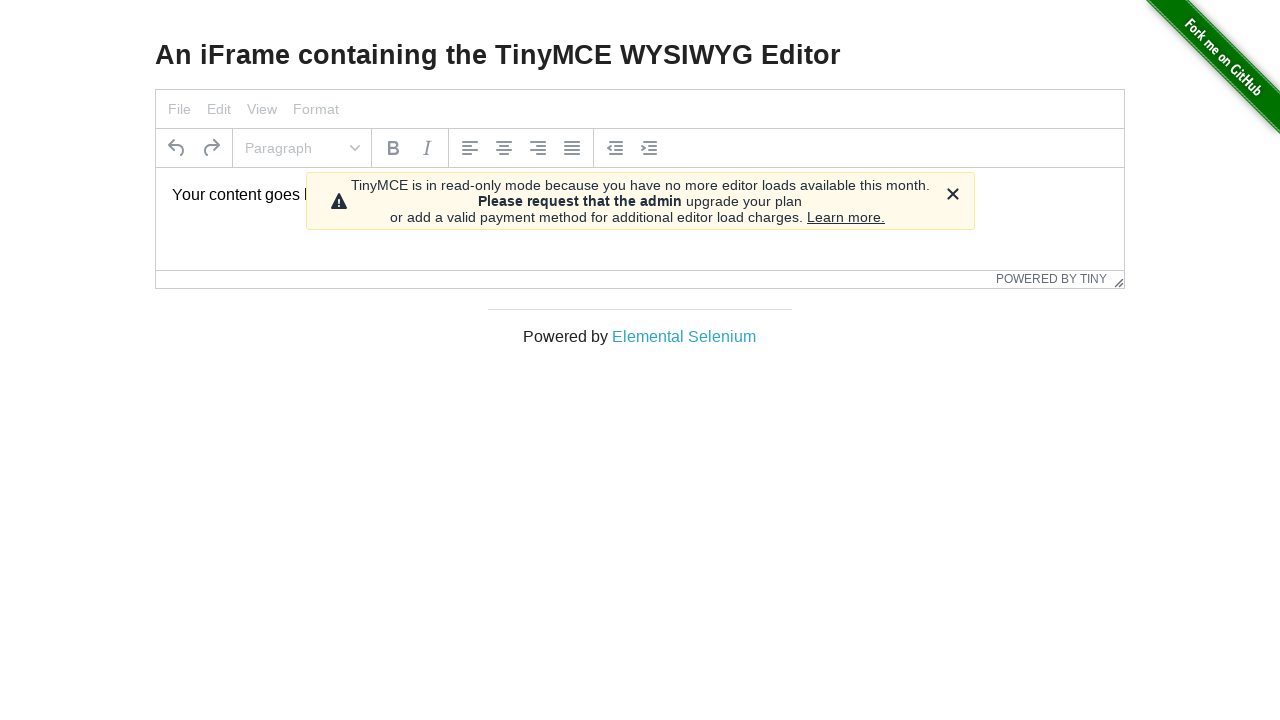

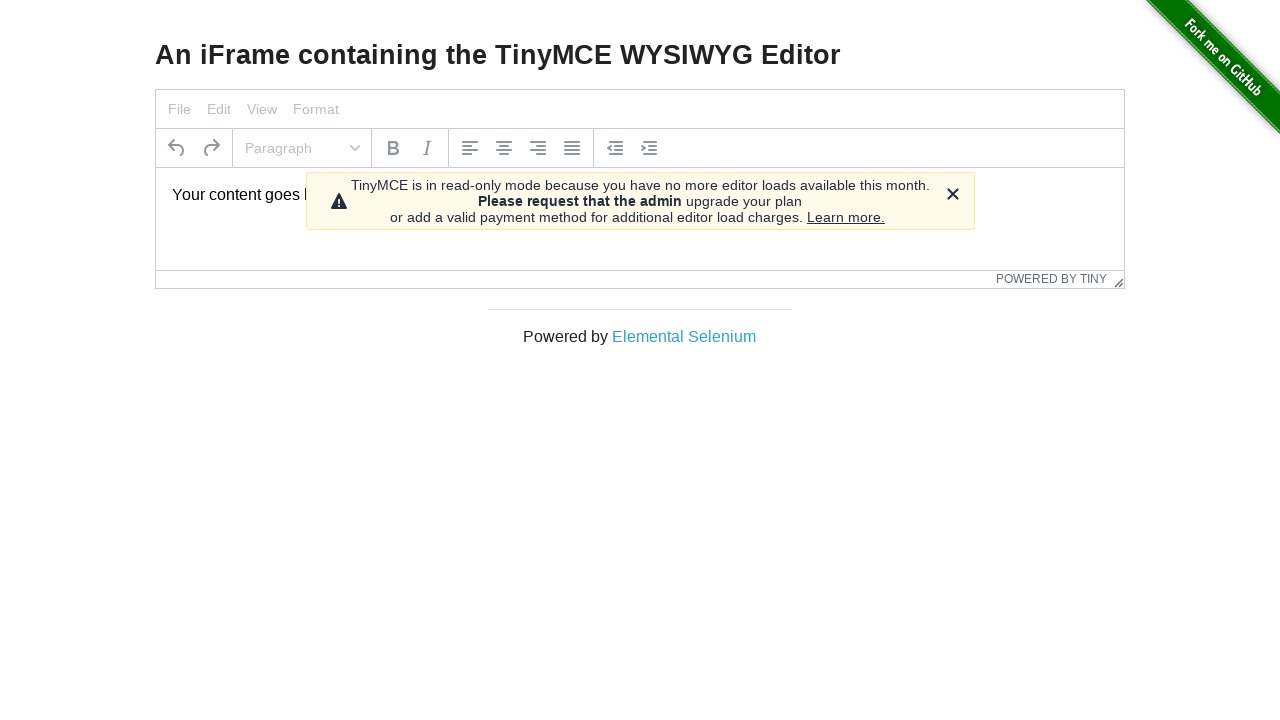